Tests various select menu widgets including custom dropdowns, standard select elements, and multi-select options.

Starting URL: https://demoqa.com/select-menu

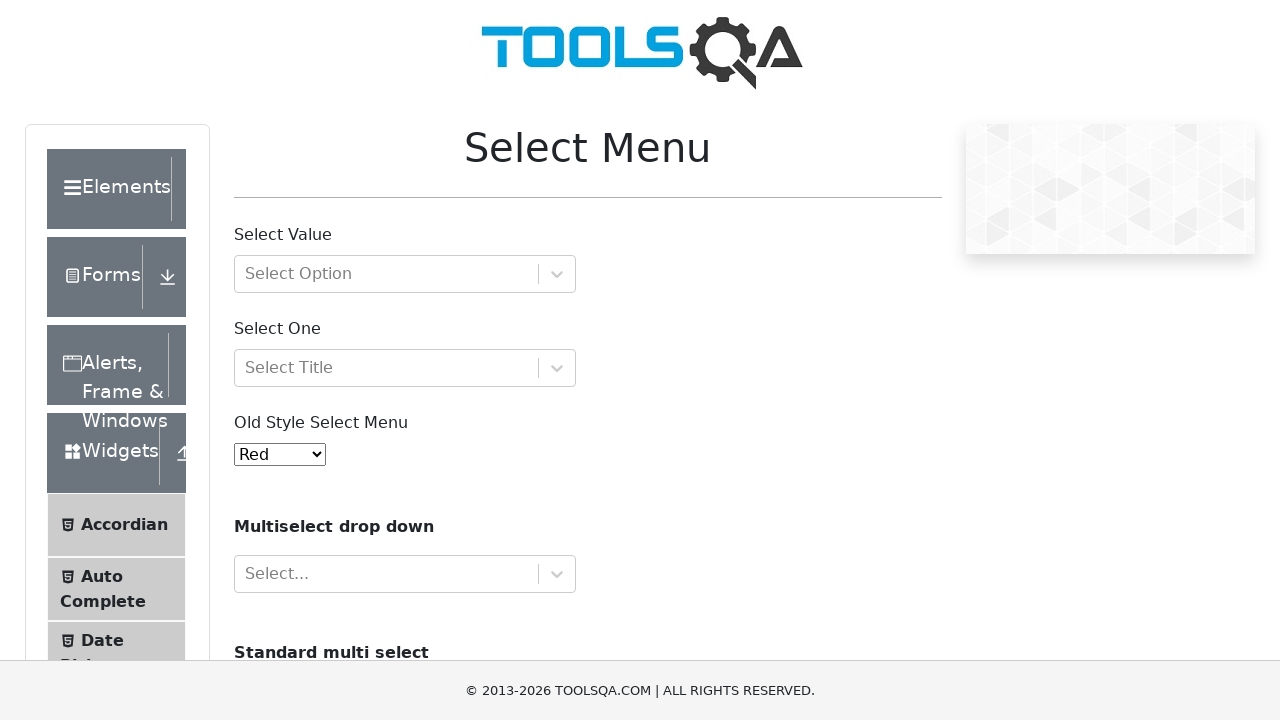

Clicked on Select Value dropdown with option groups at (405, 274) on xpath=//*[@id='withOptGroup']
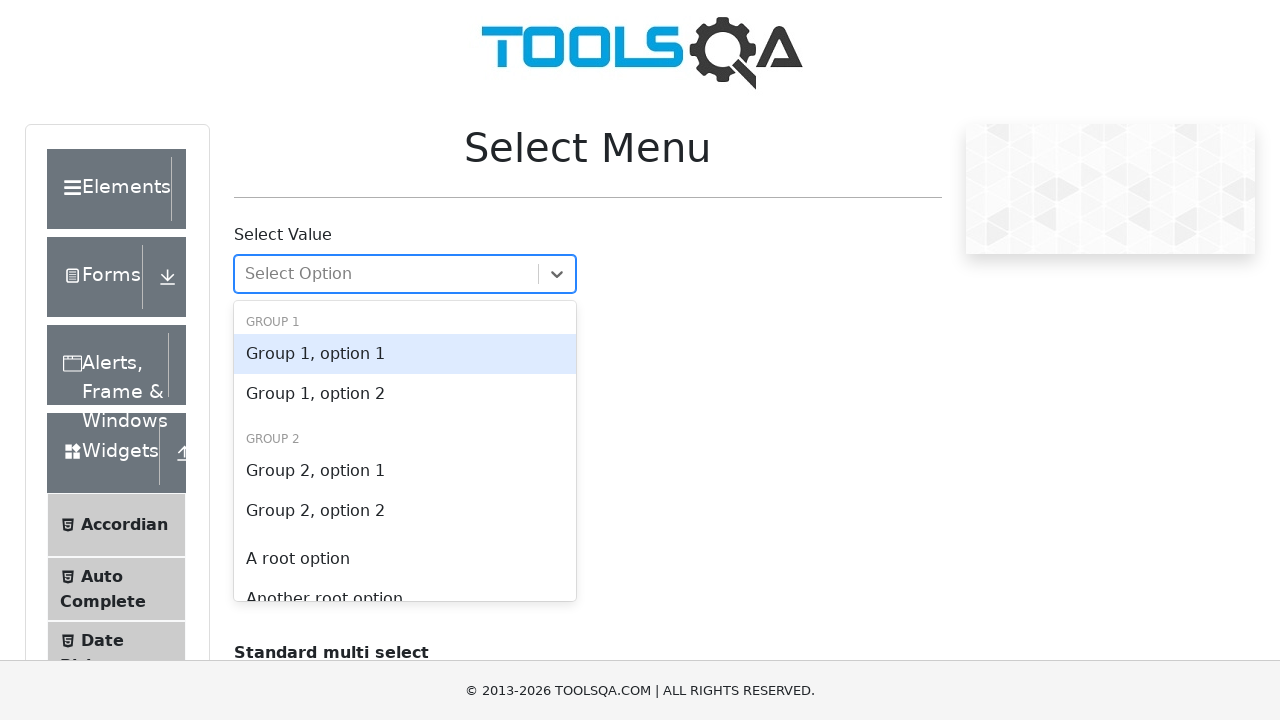

Selected 'A root option' from dropdown at (405, 559) on xpath=//*[@tabindex='-1' and text()='A root option']
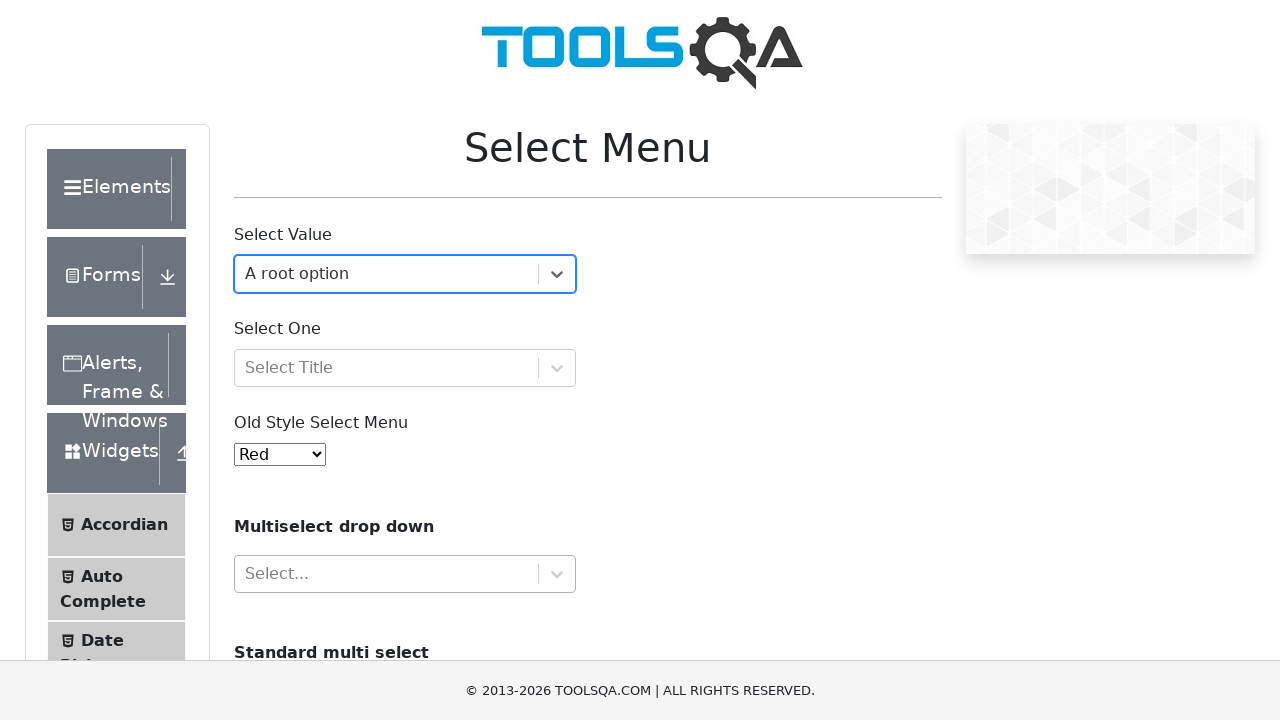

Clicked on Select One dropdown at (405, 368) on xpath=//*[@id='selectOne']
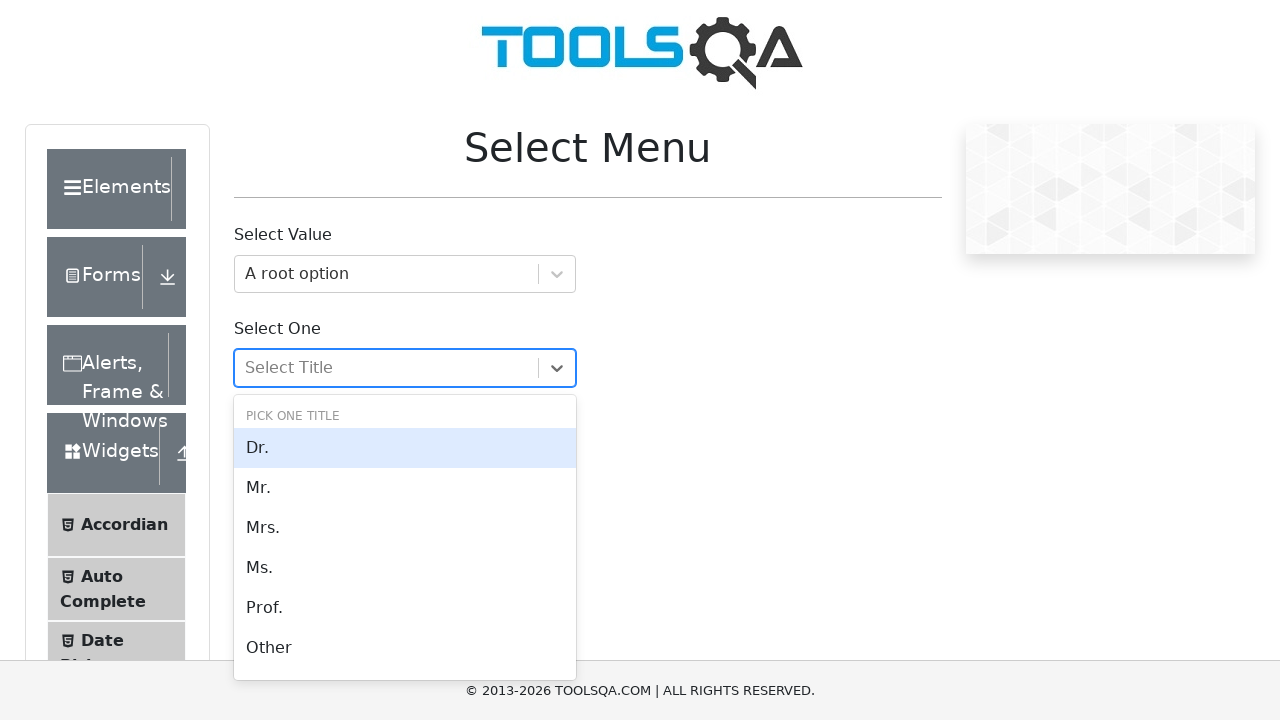

Selected 'Mrs.' from Select One dropdown at (405, 528) on xpath=//*[@tabindex='-1' and text()='Mrs.']
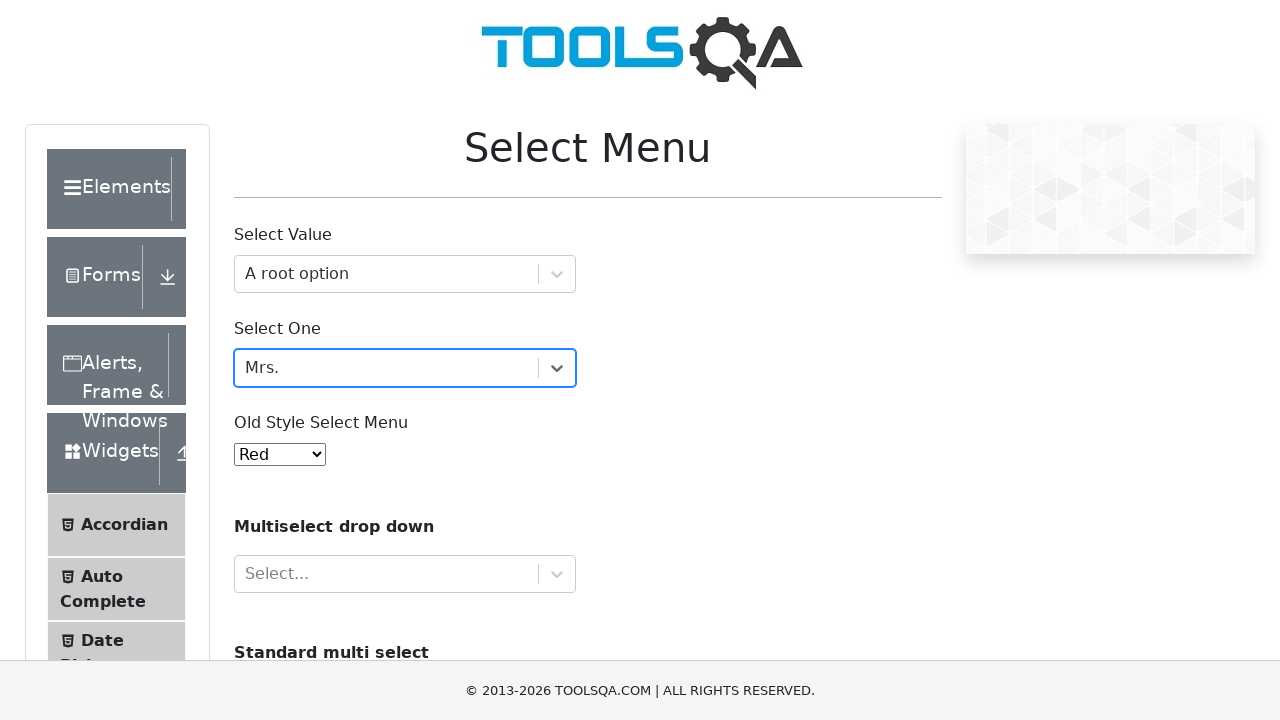

Selected 'Black' from old style select menu on //select[@id='oldSelectMenu']
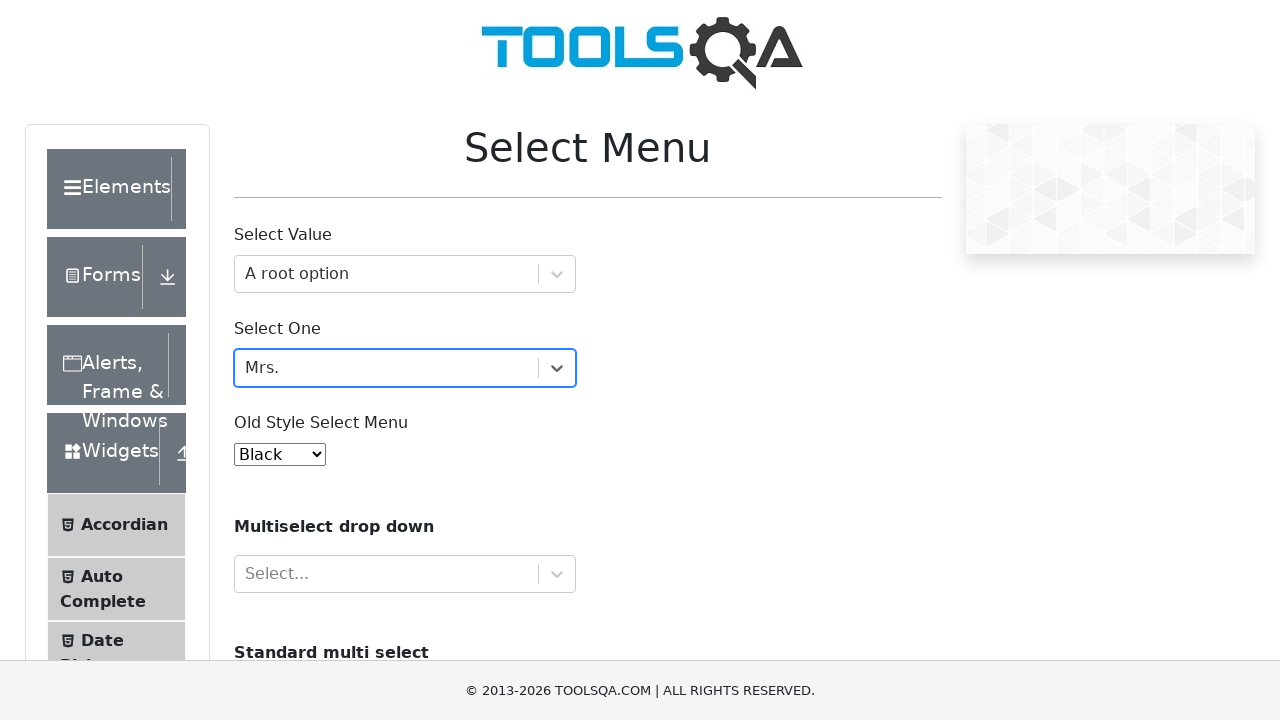

Clicked on Multiselect dropdown at (405, 574) on xpath=//b[text()='Multiselect drop down']/parent::p/following-sibling::div
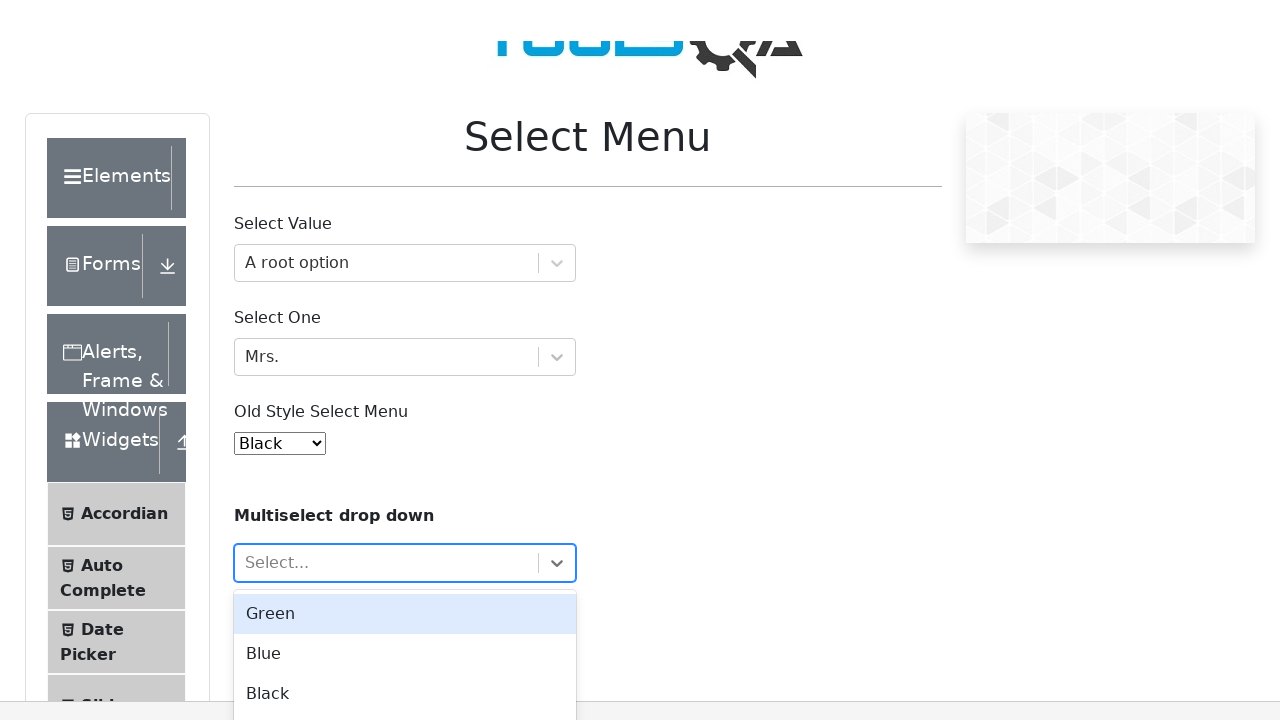

Selected 'Red' from multiselect dropdown at (405, 688) on xpath=//*[@tabindex='-1' and text()='Red']
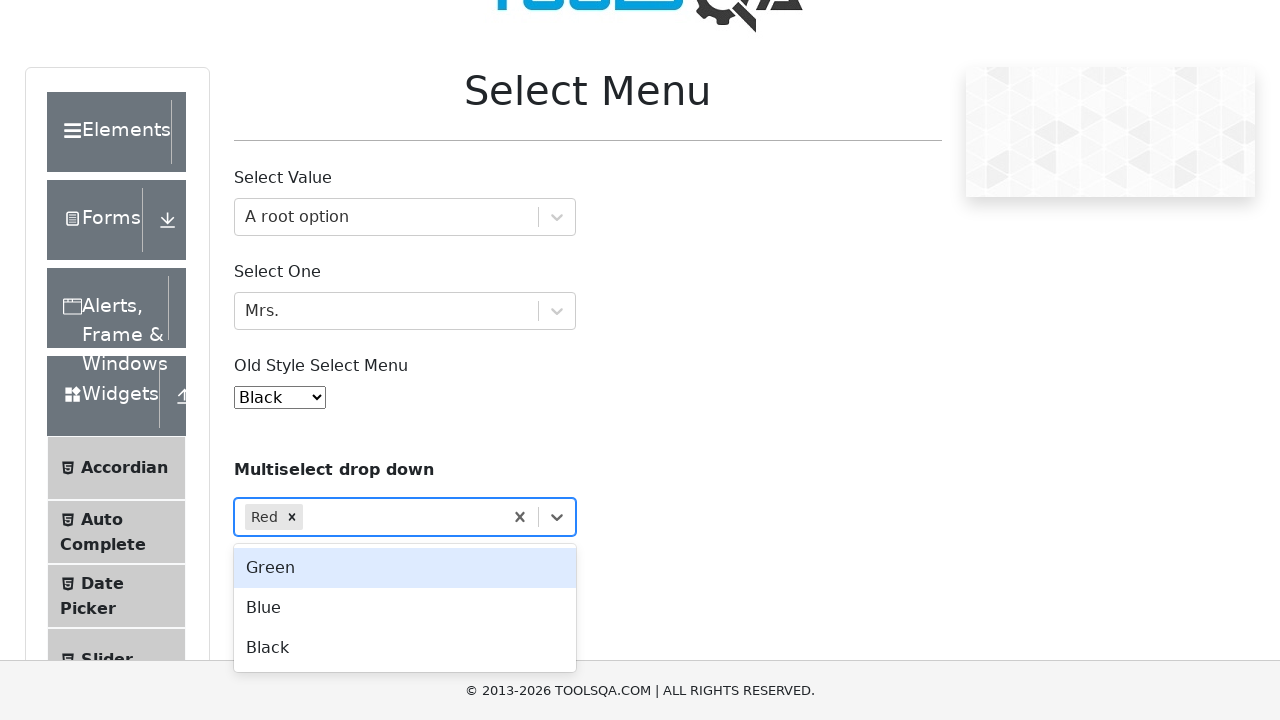

Selected 'Green' from multiselect dropdown at (405, 568) on xpath=//*[@tabindex='-1' and text()='Green']
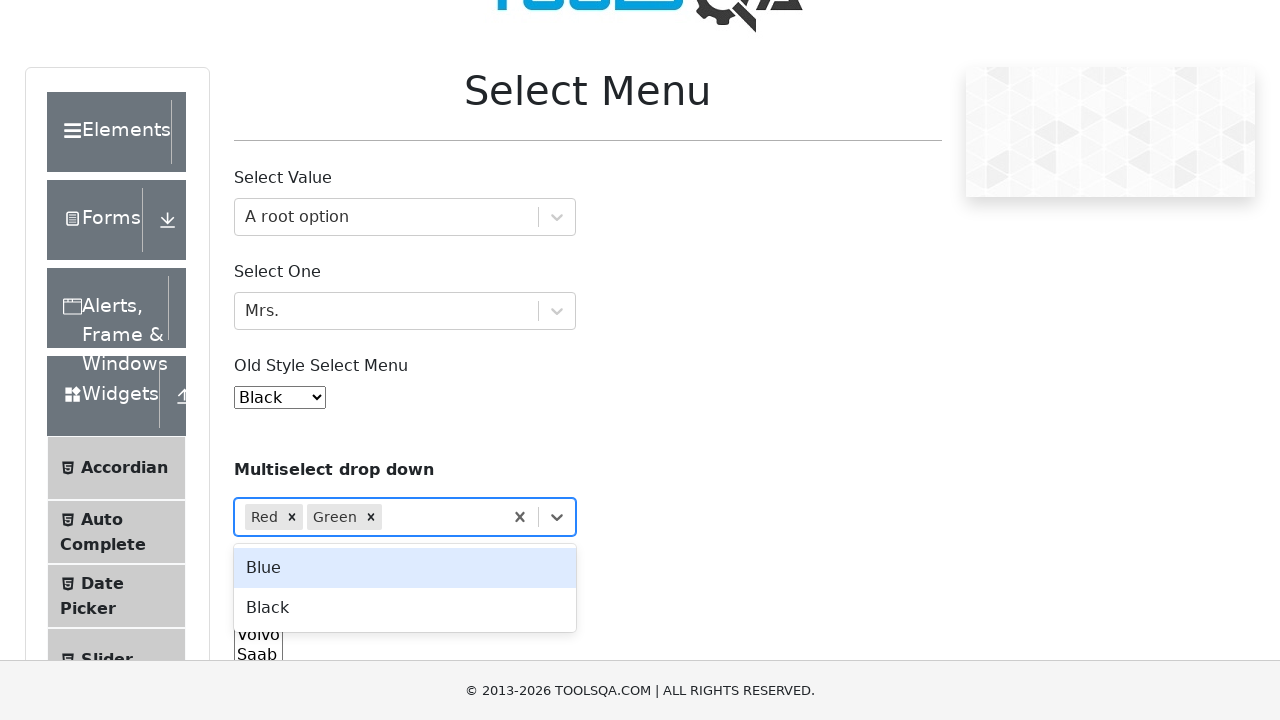

Selected 'volvo' and 'opel' from standard multi-select element on //select[@id='cars']
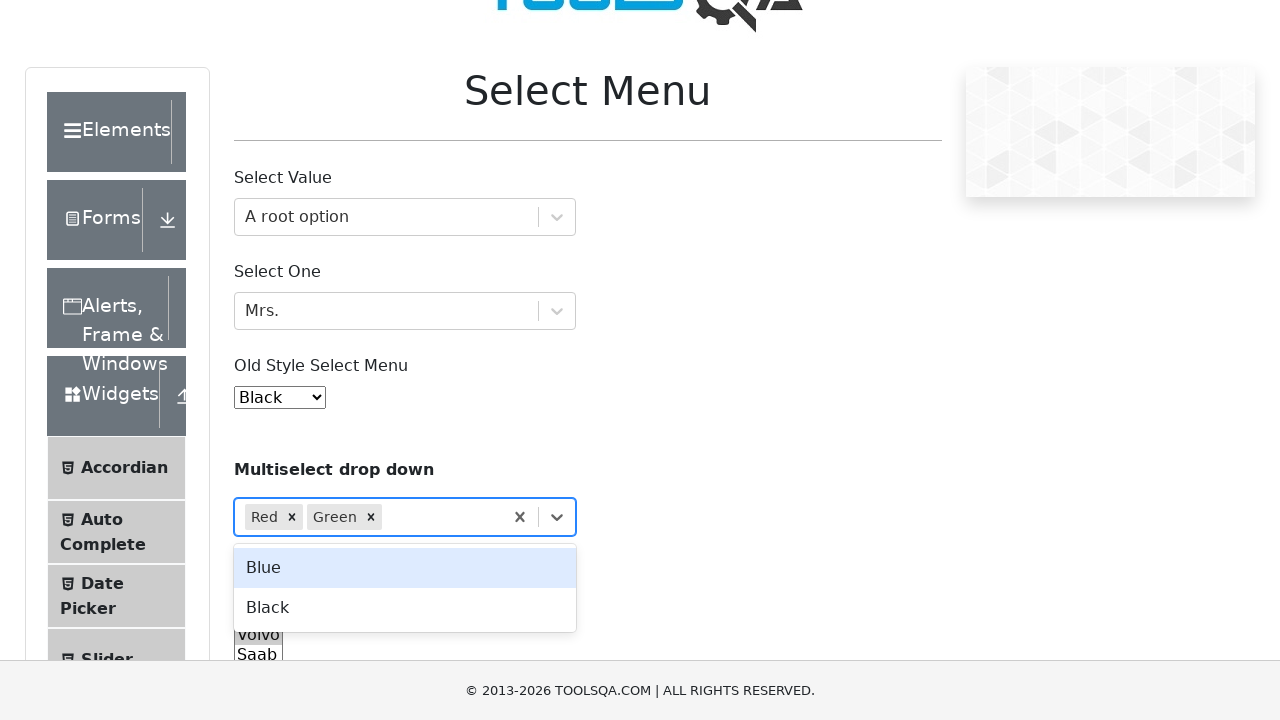

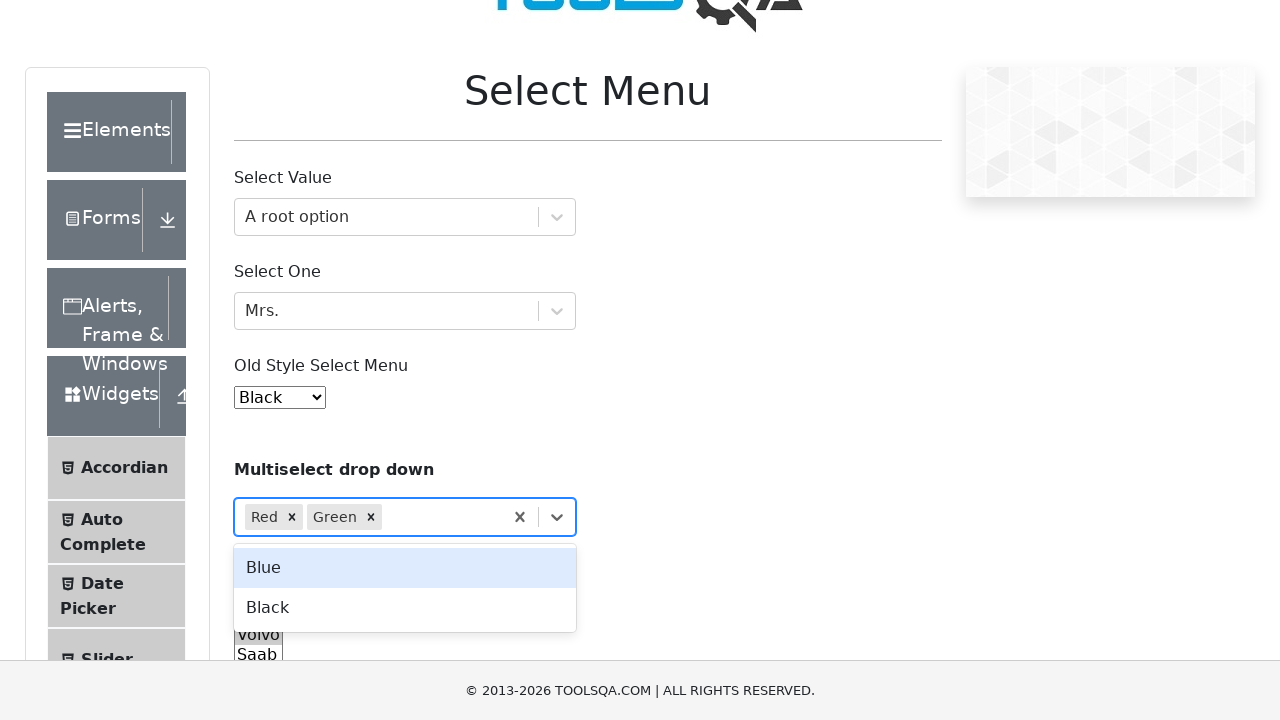